Tests double-click functionality on the DemoQA buttons page by navigating to Elements, clicking Buttons, and performing a double-click action to verify the success message.

Starting URL: https://demoqa.com/

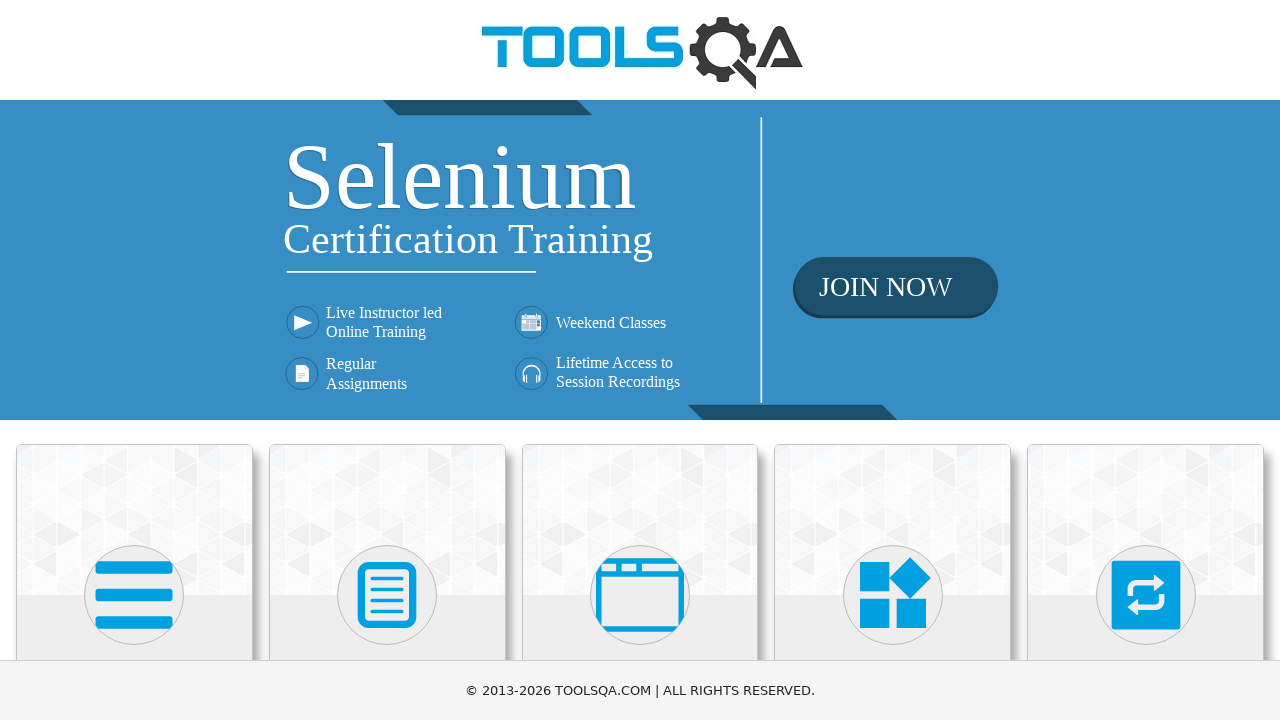

Clicked on Elements card at (134, 360) on xpath=//h5[text()='Elements']
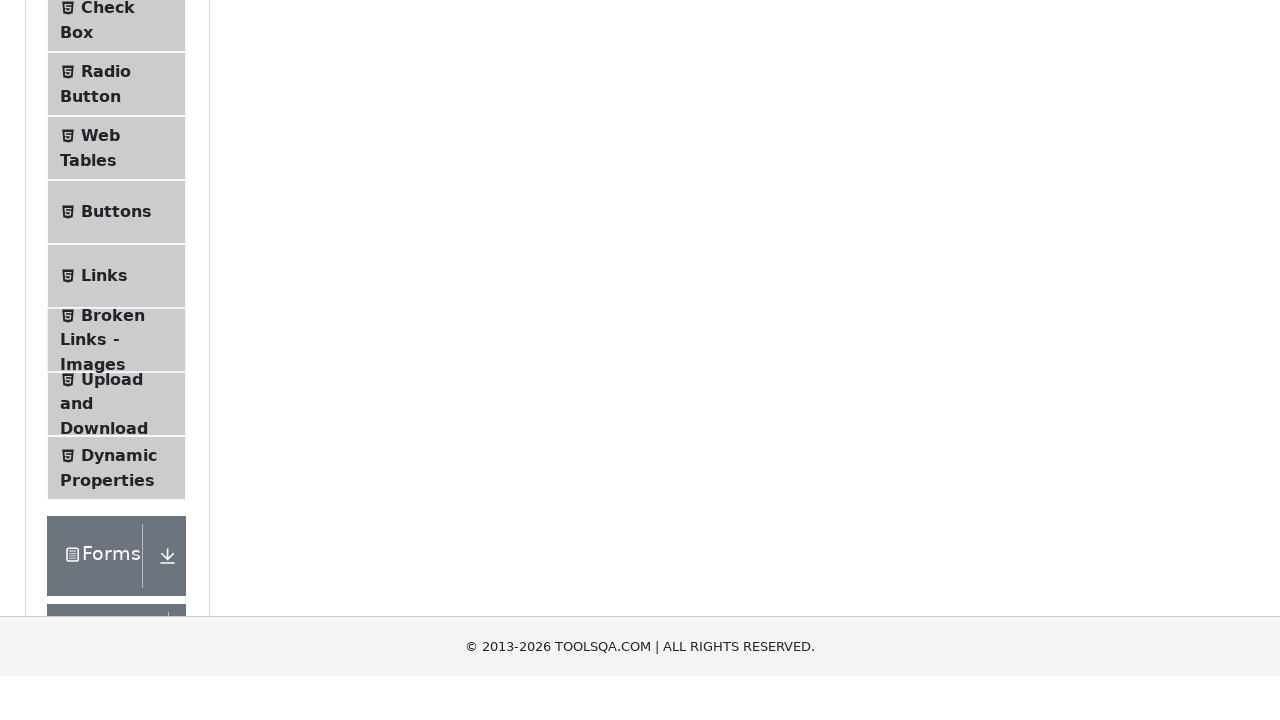

Clicked on Buttons menu item at (116, 517) on xpath=//span[@class='text' and text()='Buttons']
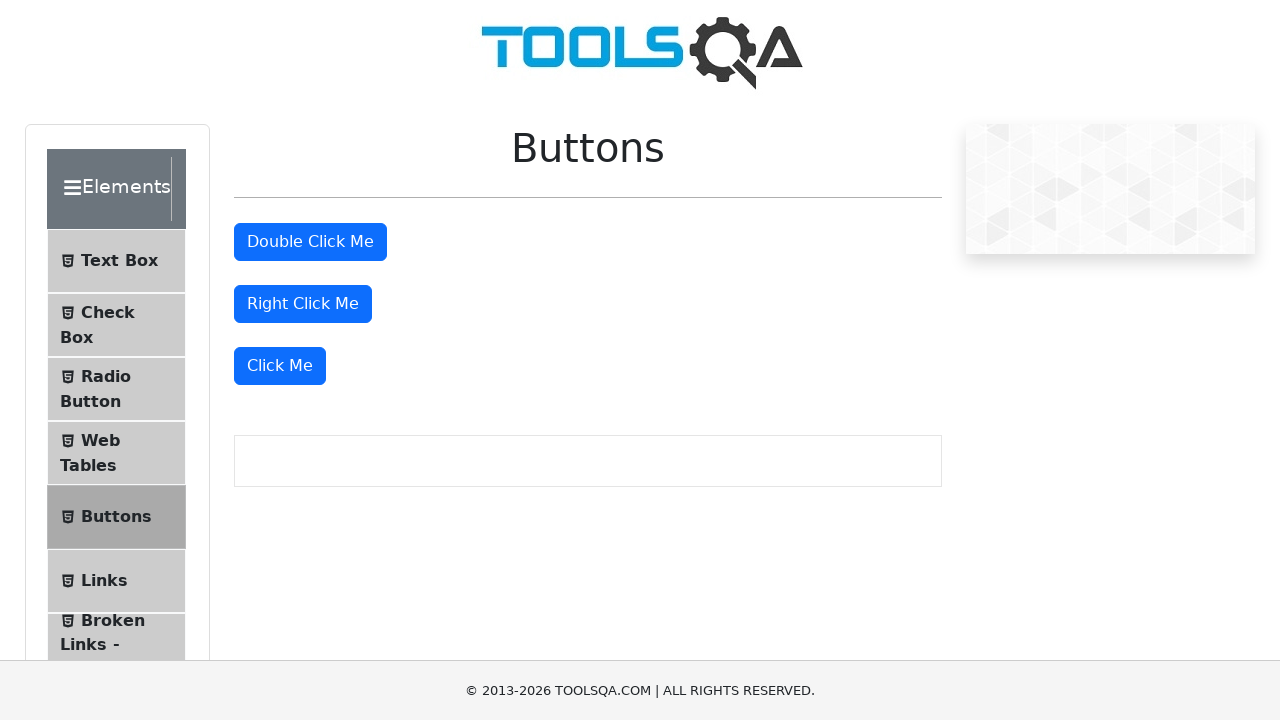

Performed double-click action on the double click button at (310, 242) on #doubleClickBtn
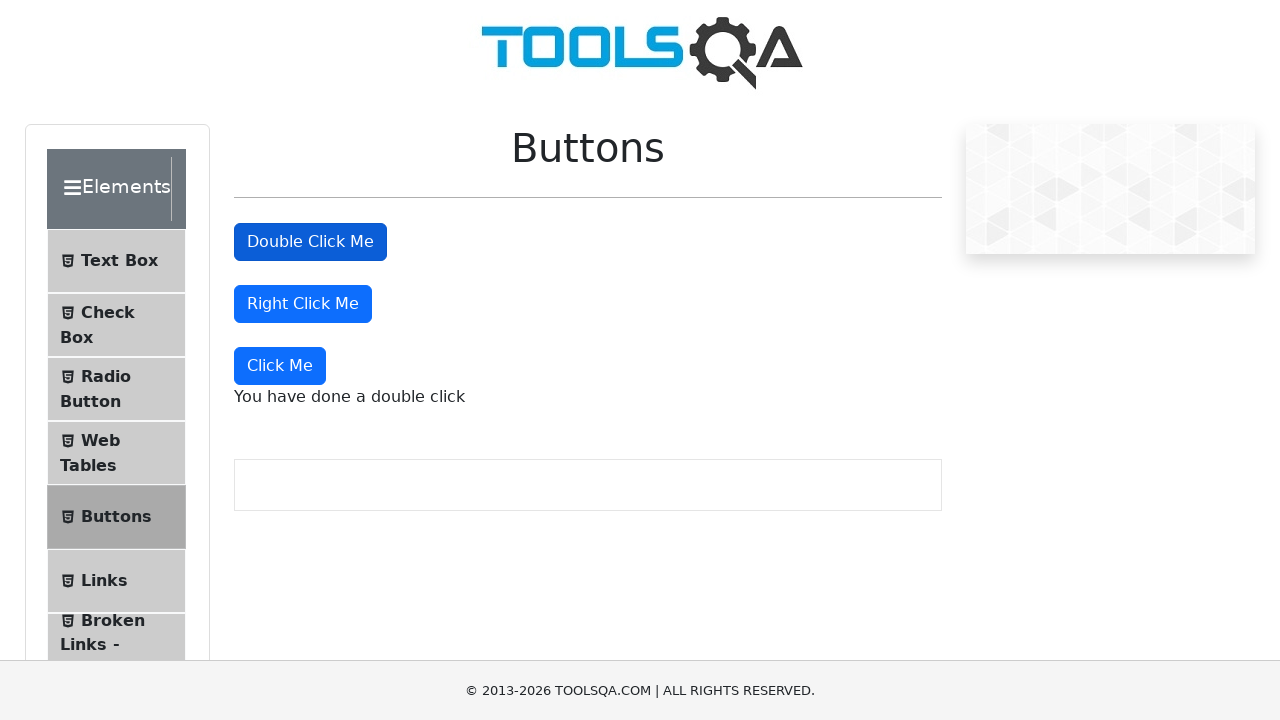

Double-click success message appeared
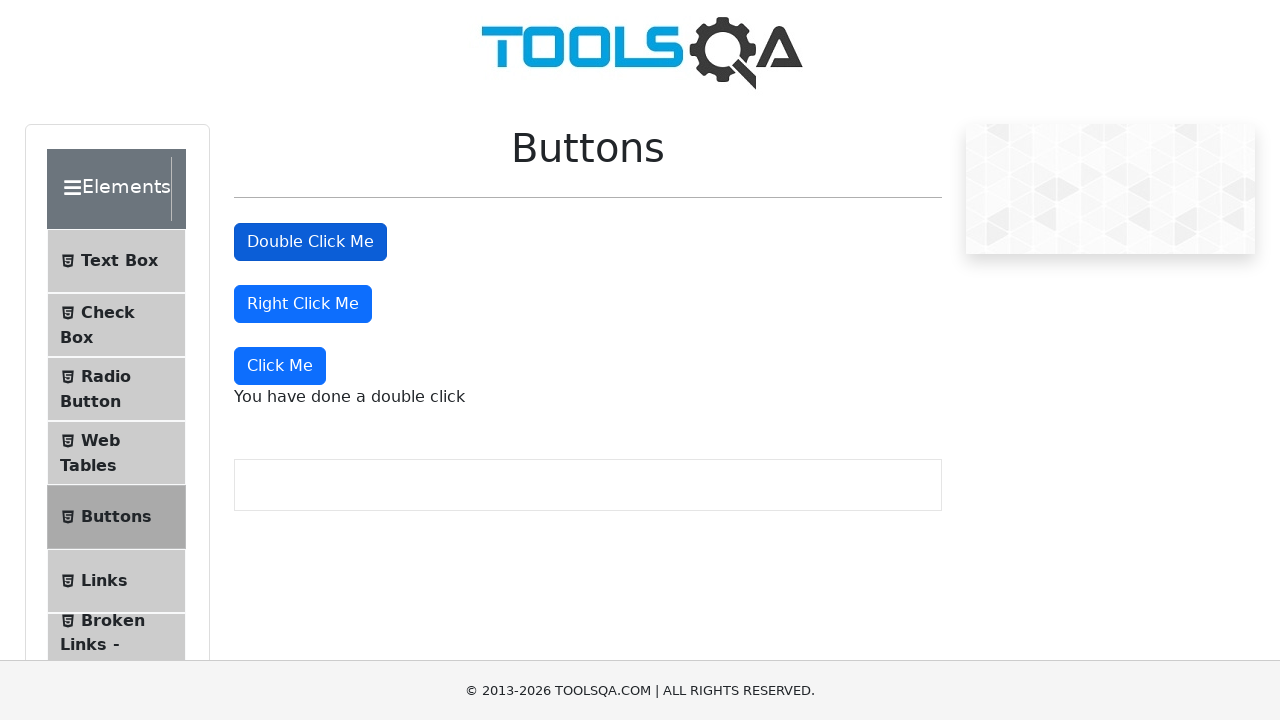

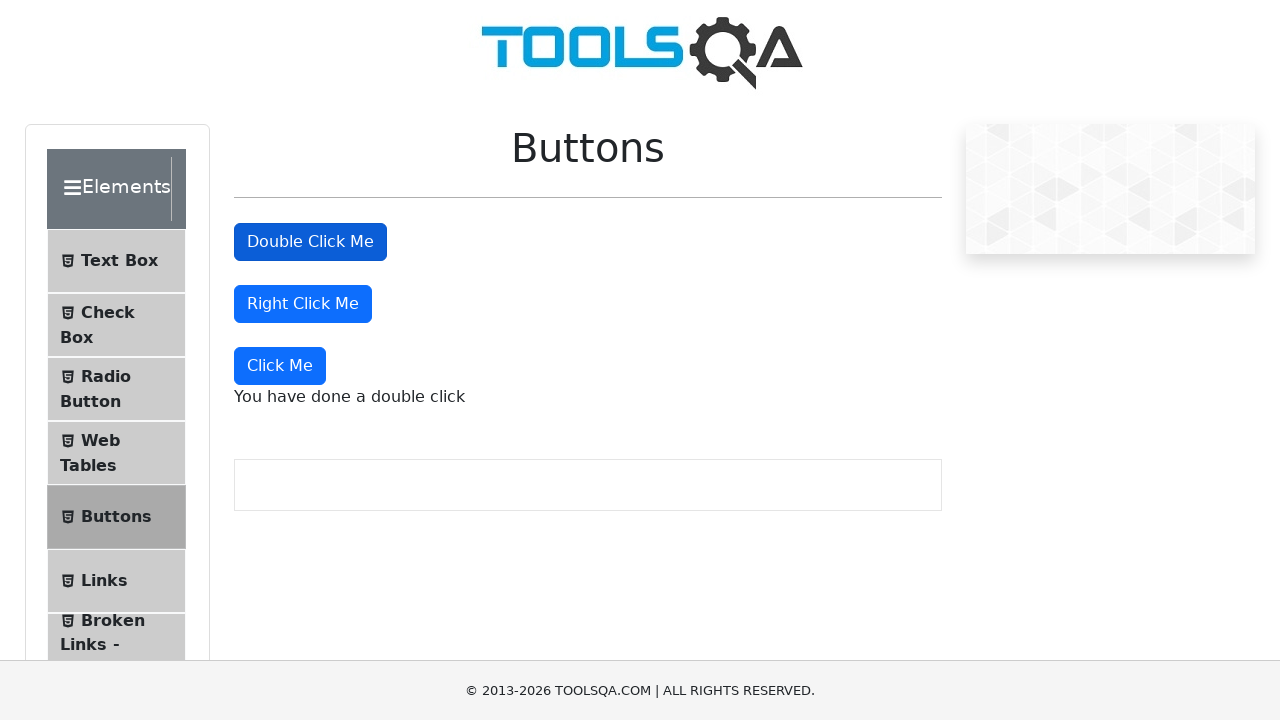